Tests an e-commerce workflow by searching for products, adding them to cart, applying a promo code, and verifying the discount calculation at checkout

Starting URL: https://rahulshettyacademy.com/seleniumPractise/#/

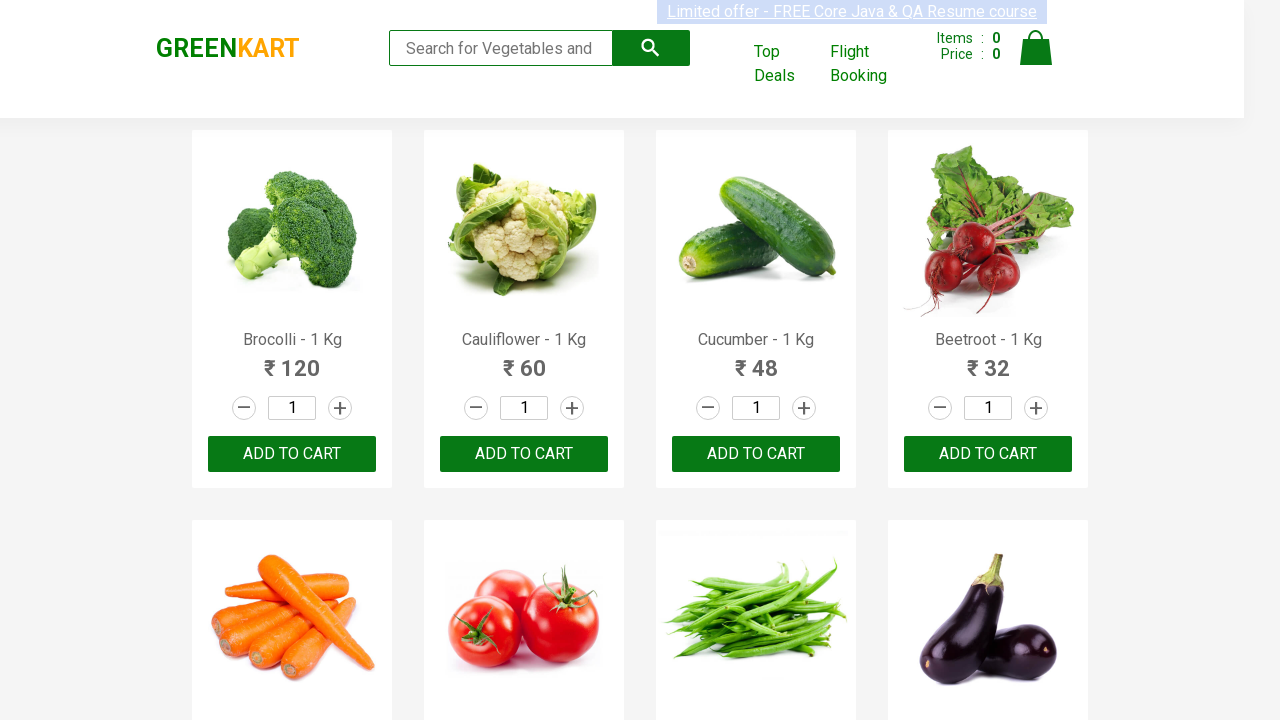

Filled search field with 'ber' to filter products on input.search-keyword
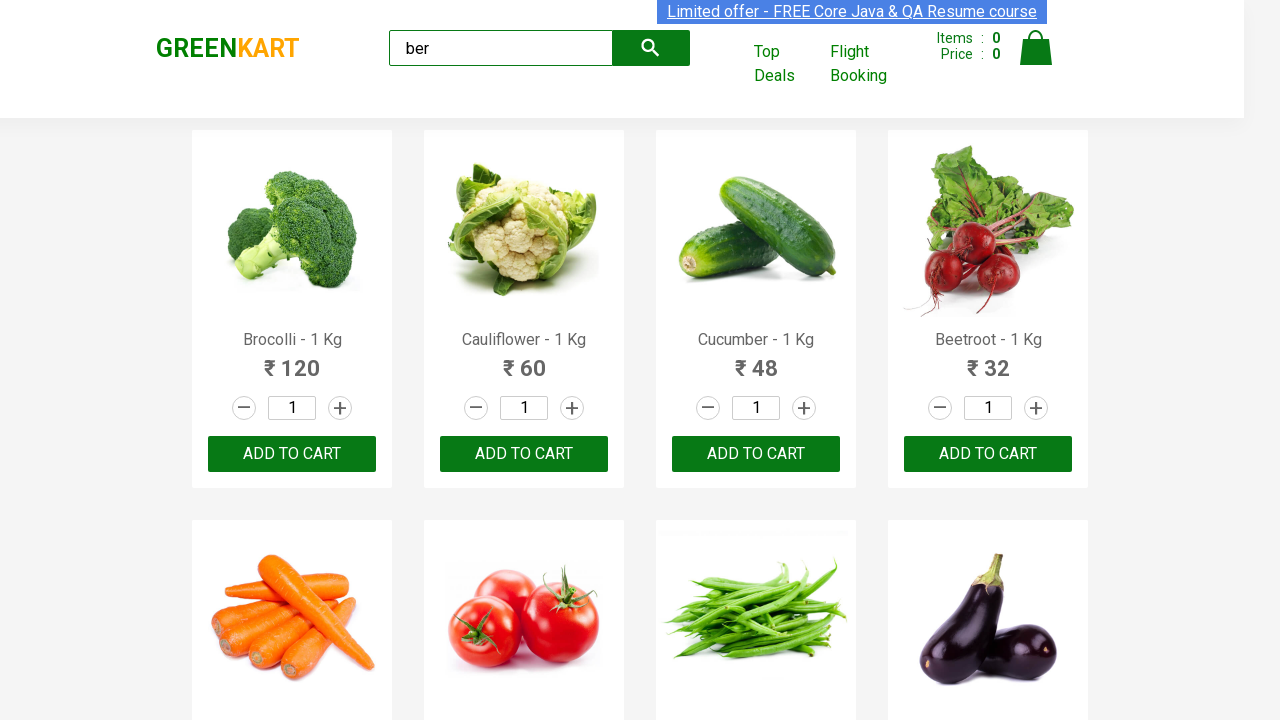

Waited 2 seconds for product search results to load
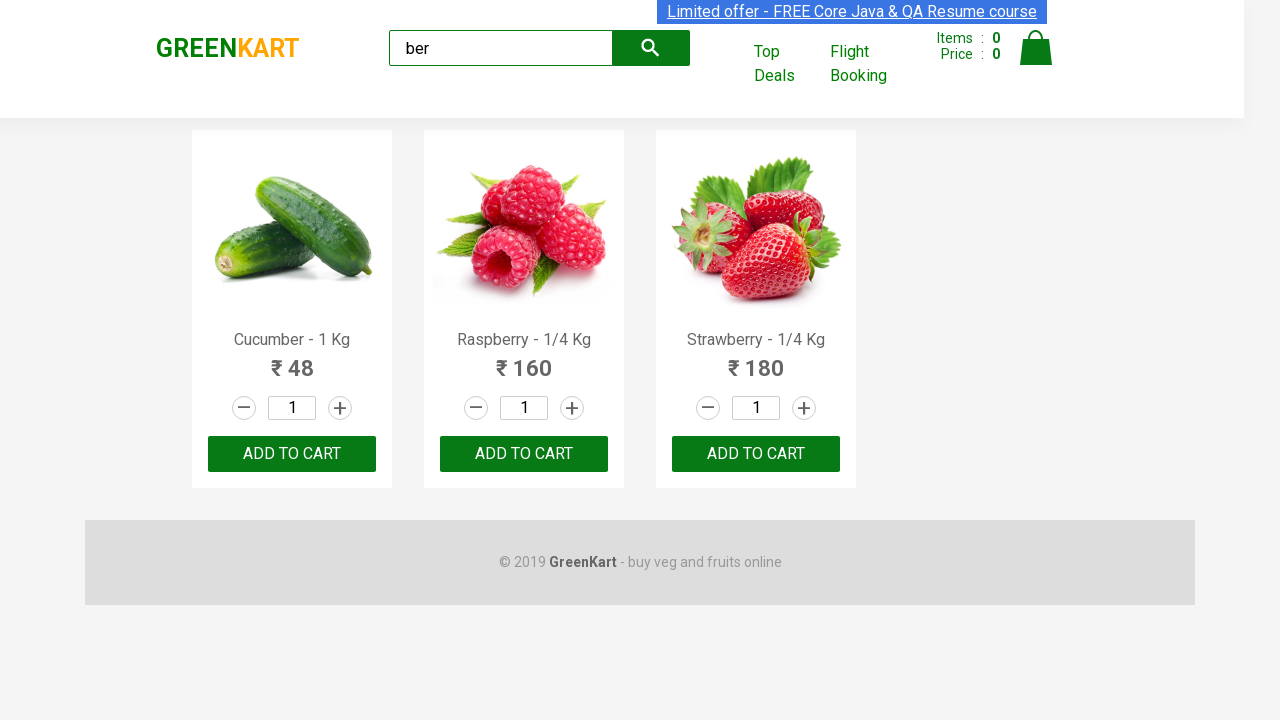

Retrieved all product elements (found 3 products)
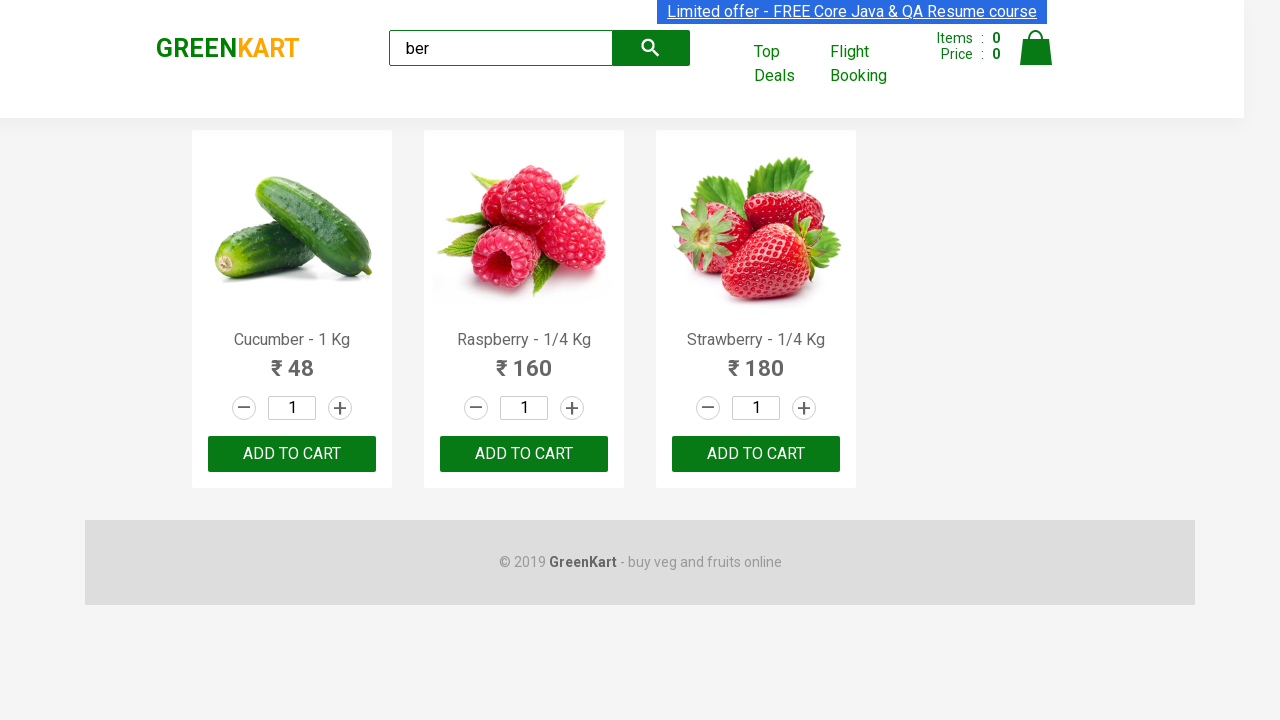

Verified that exactly 3 products are displayed for the search query
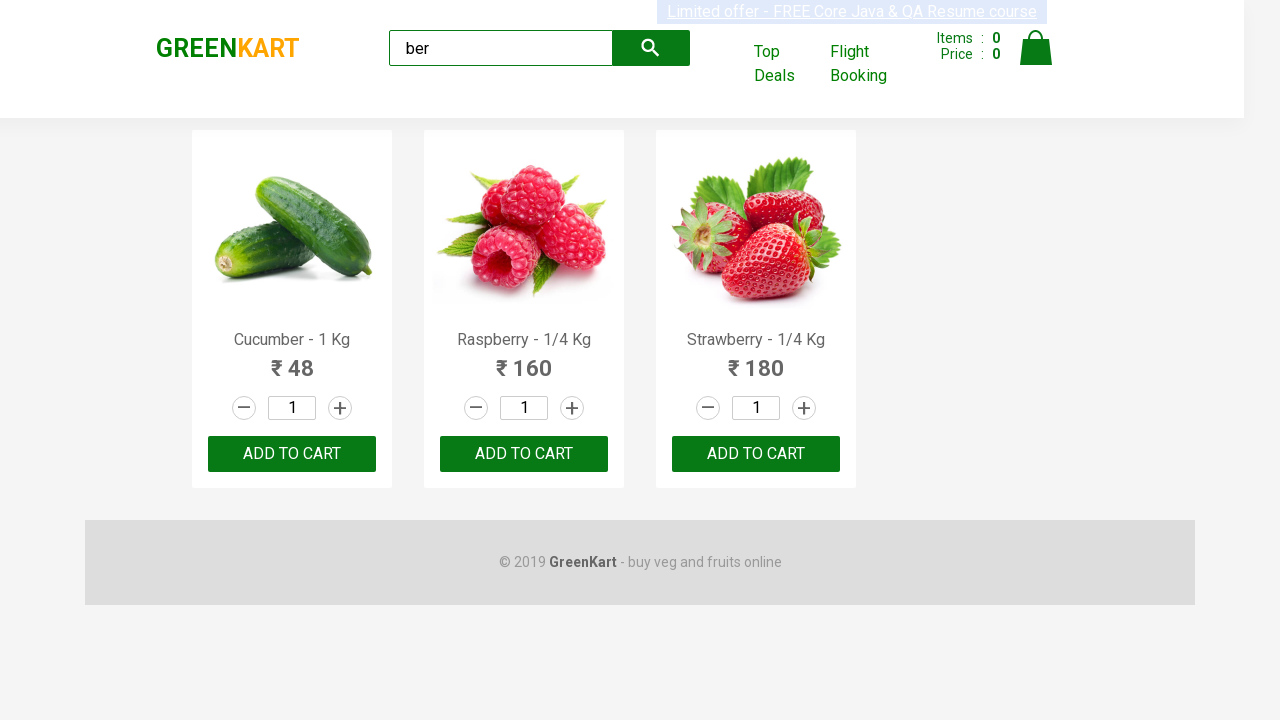

Retrieved all 'Add to Cart' buttons (found 3 buttons)
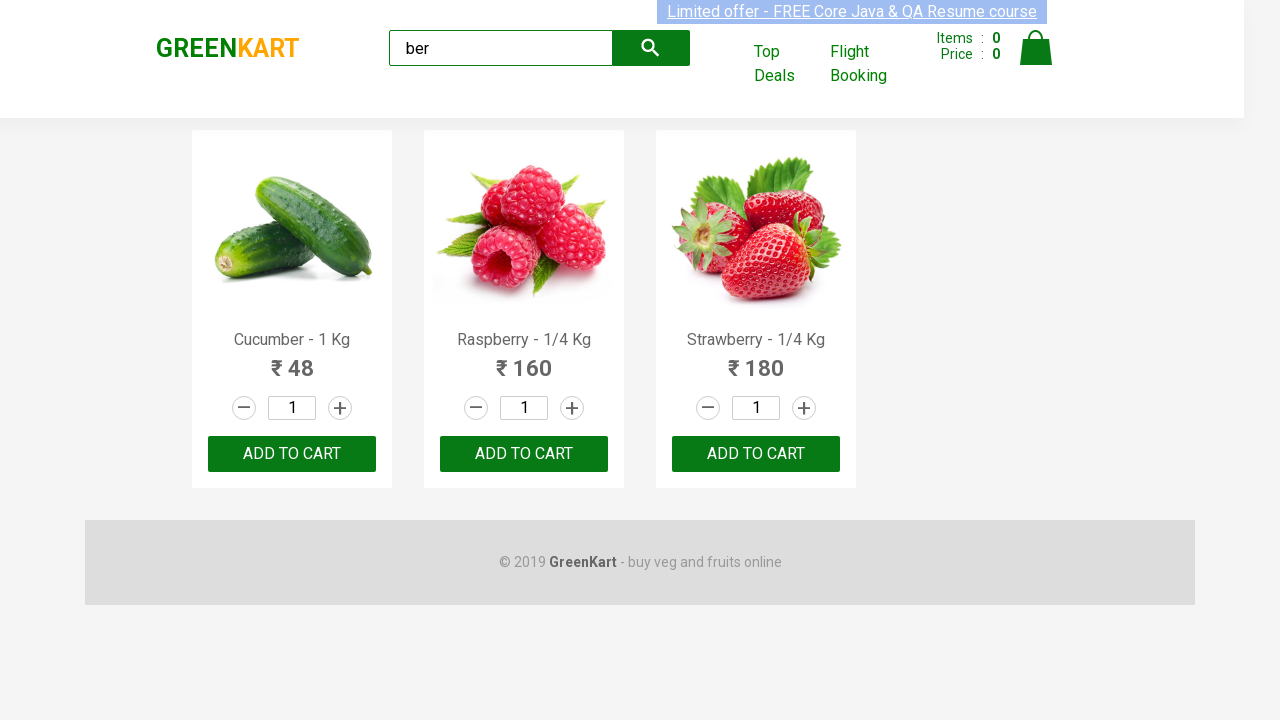

Retrieved product name: 'Cucumber - 1 Kg'
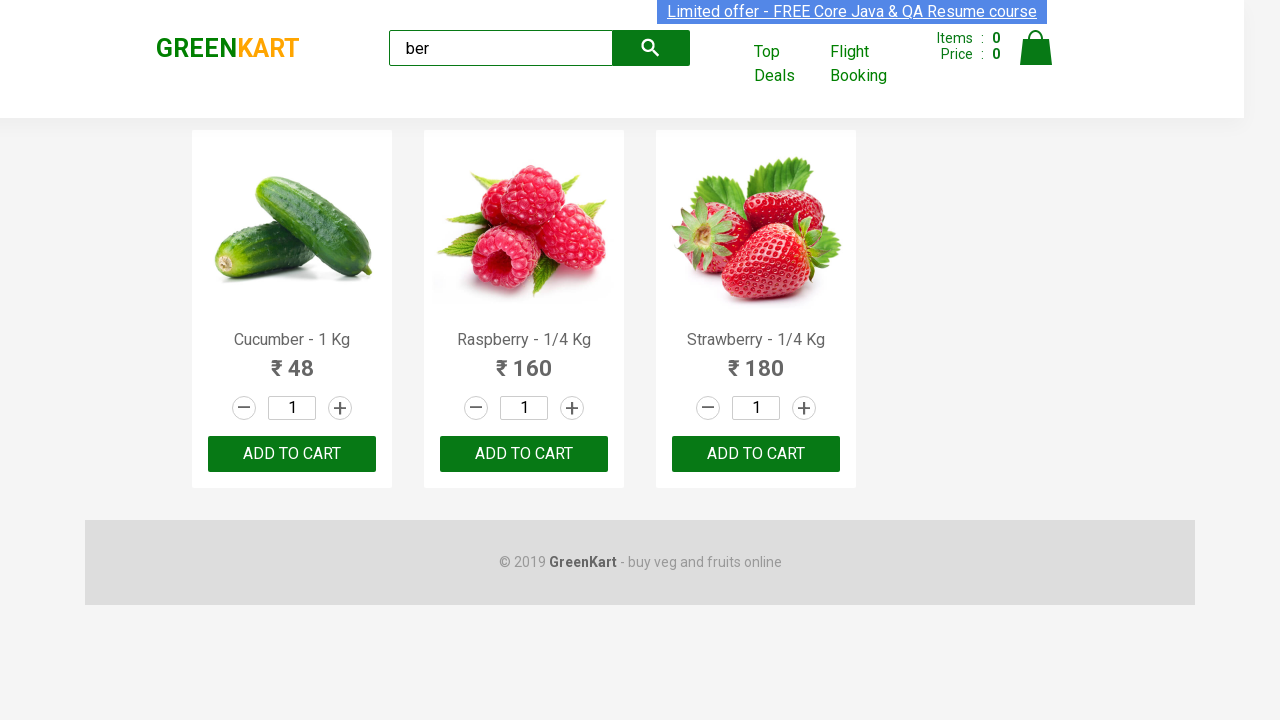

Clicked 'Add to Cart' button for product 'Cucumber - 1 Kg' at (292, 454) on xpath=//div[@class='product-action']/button >> nth=0
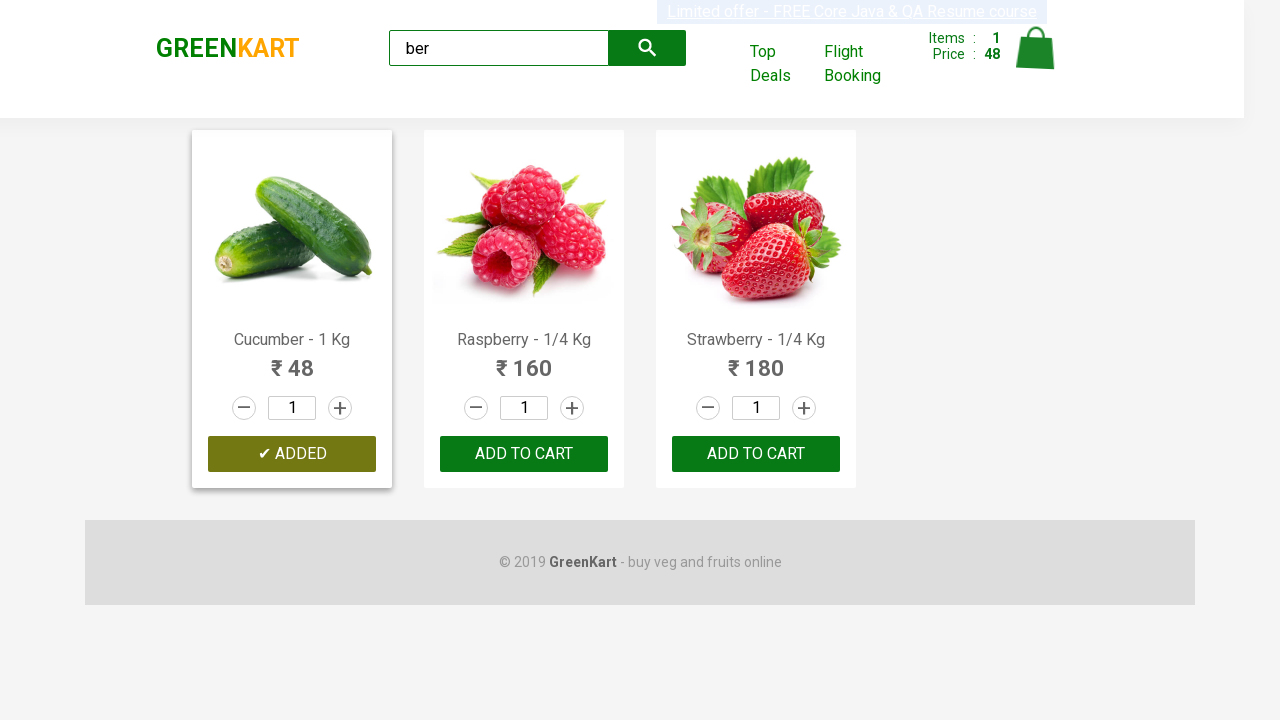

Retrieved product name: 'Raspberry - 1/4 Kg'
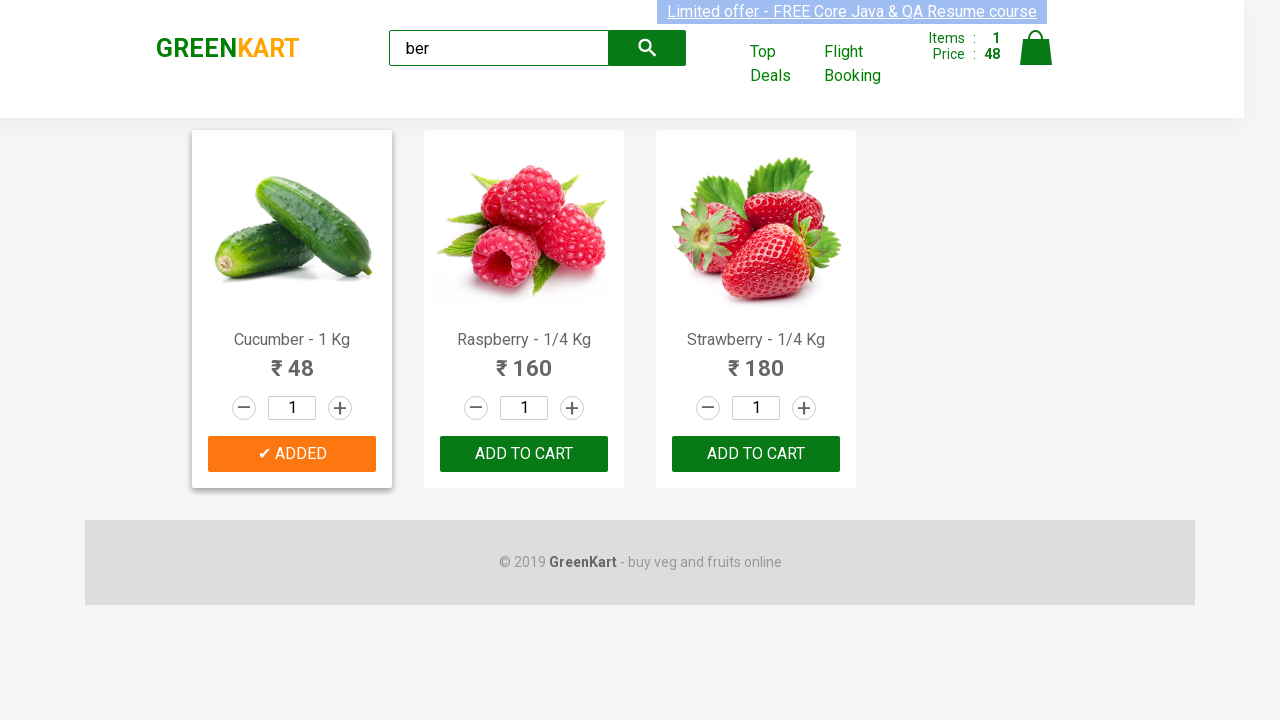

Clicked 'Add to Cart' button for product 'Raspberry - 1/4 Kg' at (524, 454) on xpath=//div[@class='product-action']/button >> nth=1
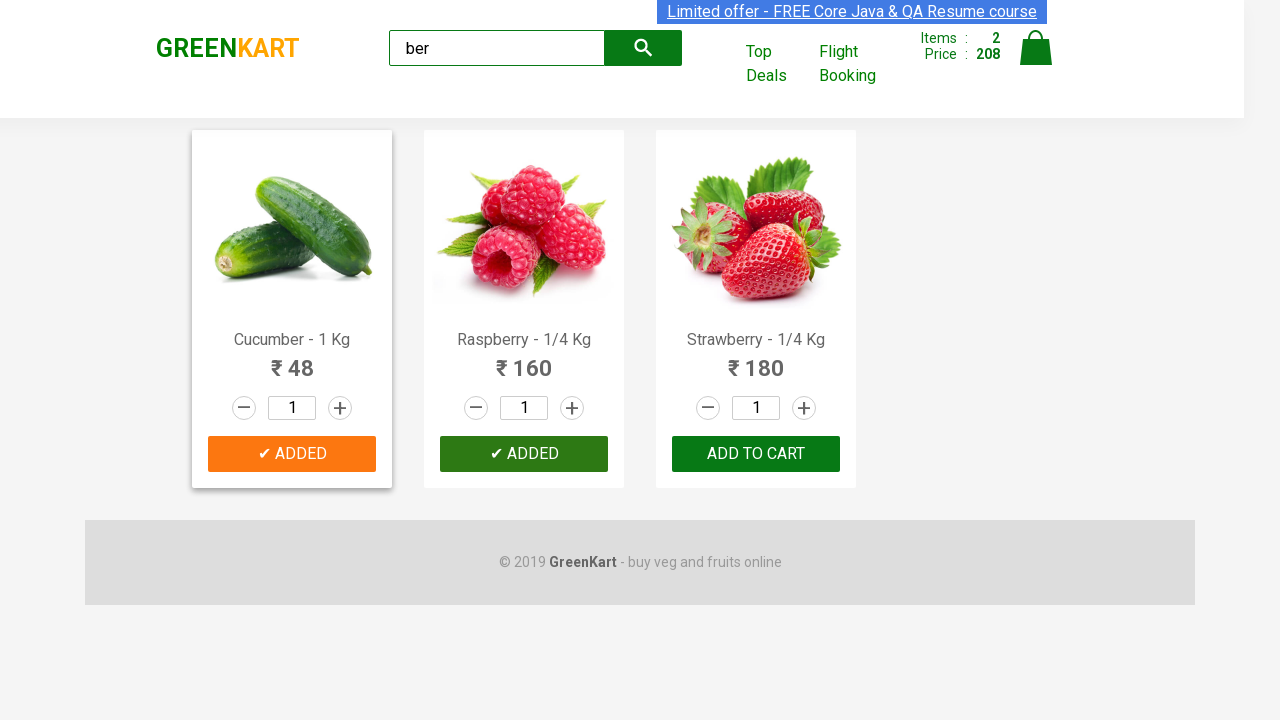

Retrieved product name: 'Strawberry - 1/4 Kg'
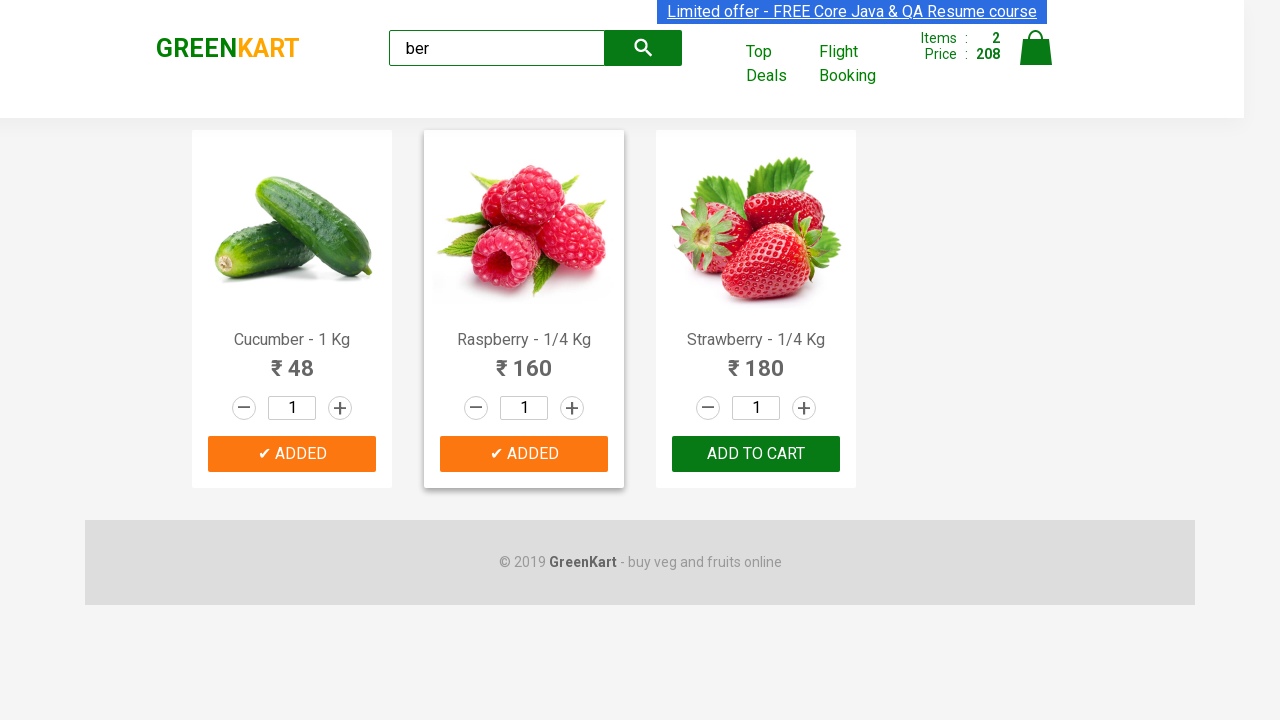

Clicked 'Add to Cart' button for product 'Strawberry - 1/4 Kg' at (756, 454) on xpath=//div[@class='product-action']/button >> nth=2
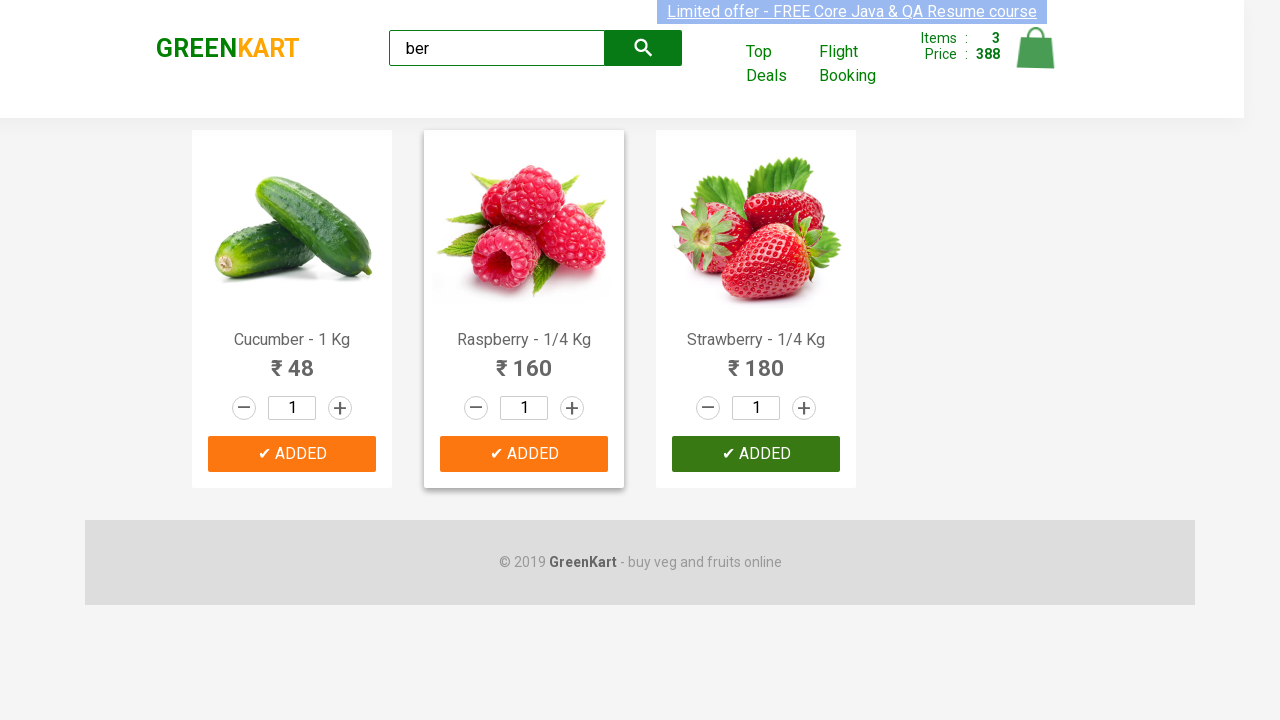

Clicked cart icon to open shopping cart at (1036, 48) on xpath=//img[@alt='Cart']
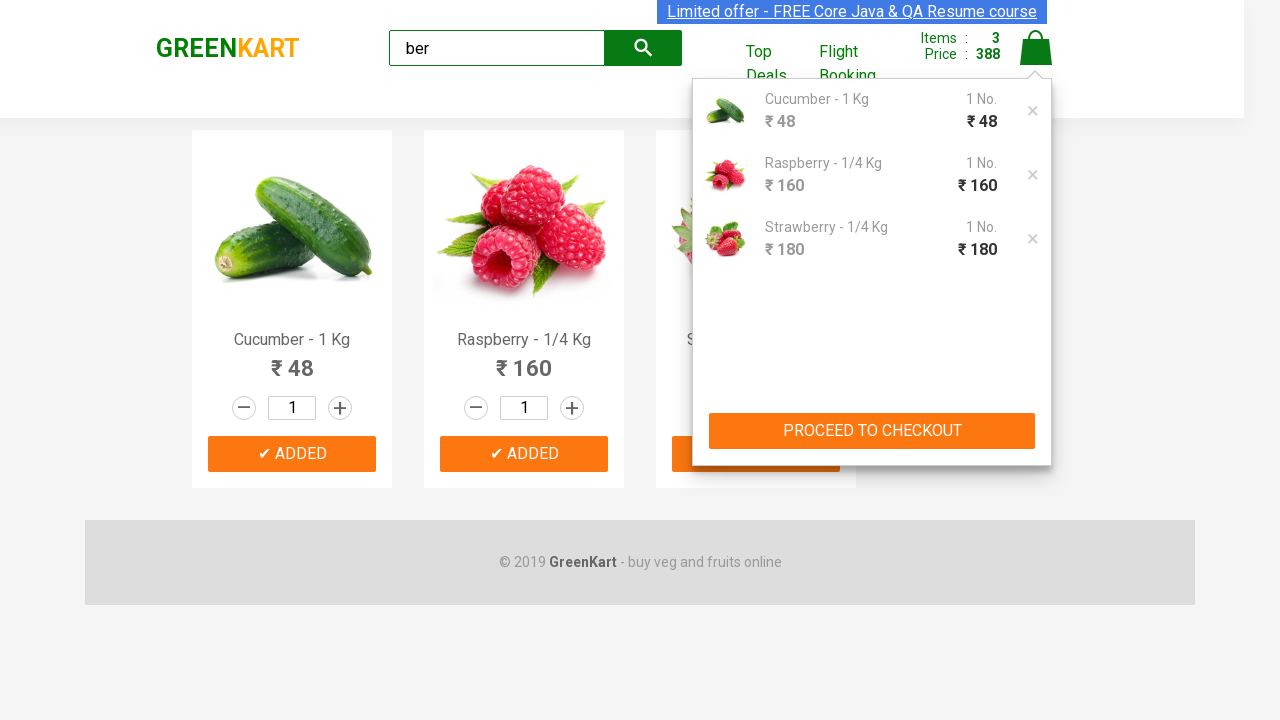

Clicked 'PROCEED TO CHECKOUT' button at (872, 431) on xpath=//button[text()='PROCEED TO CHECKOUT']
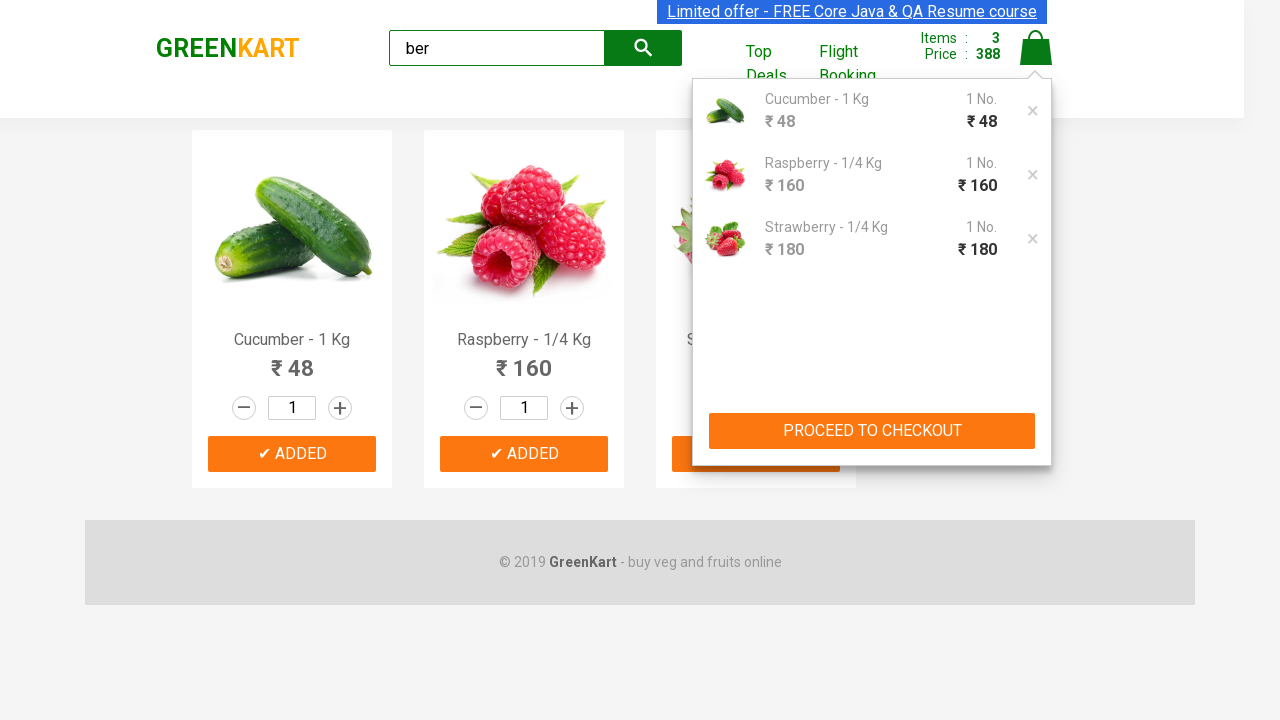

Waited 1 second for checkout page to load
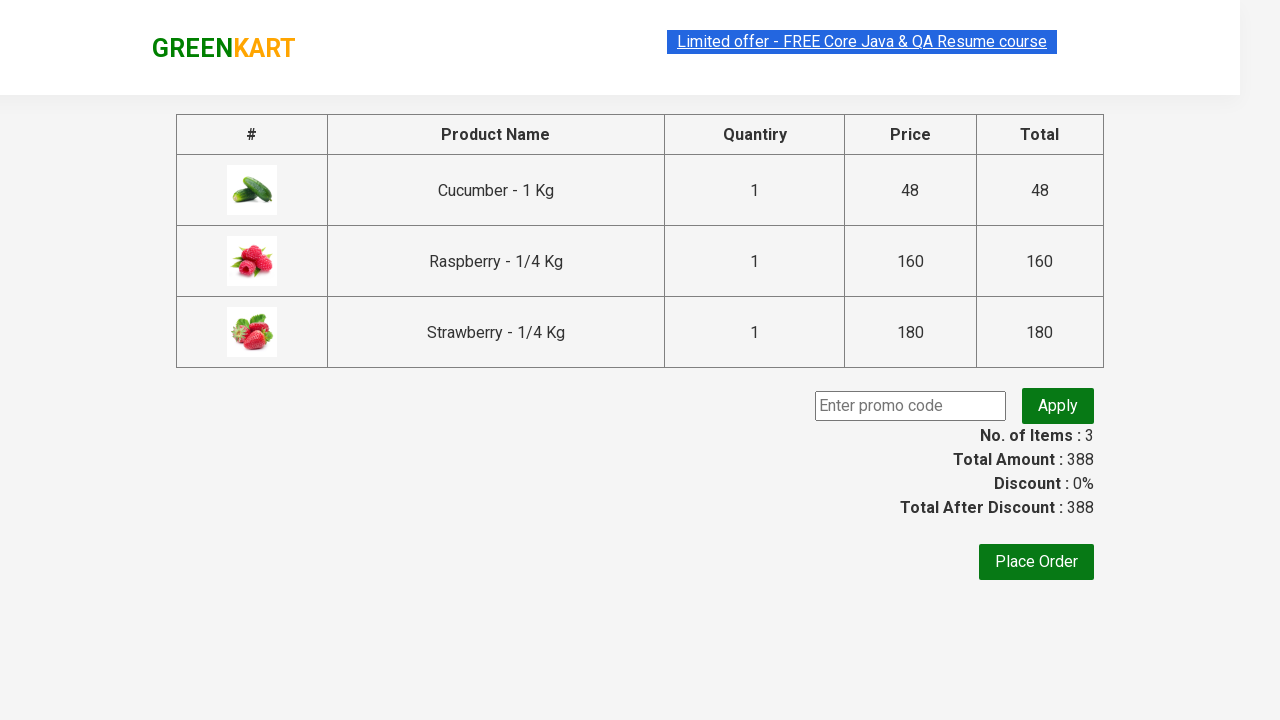

Retrieved all cart product elements (found 3 products)
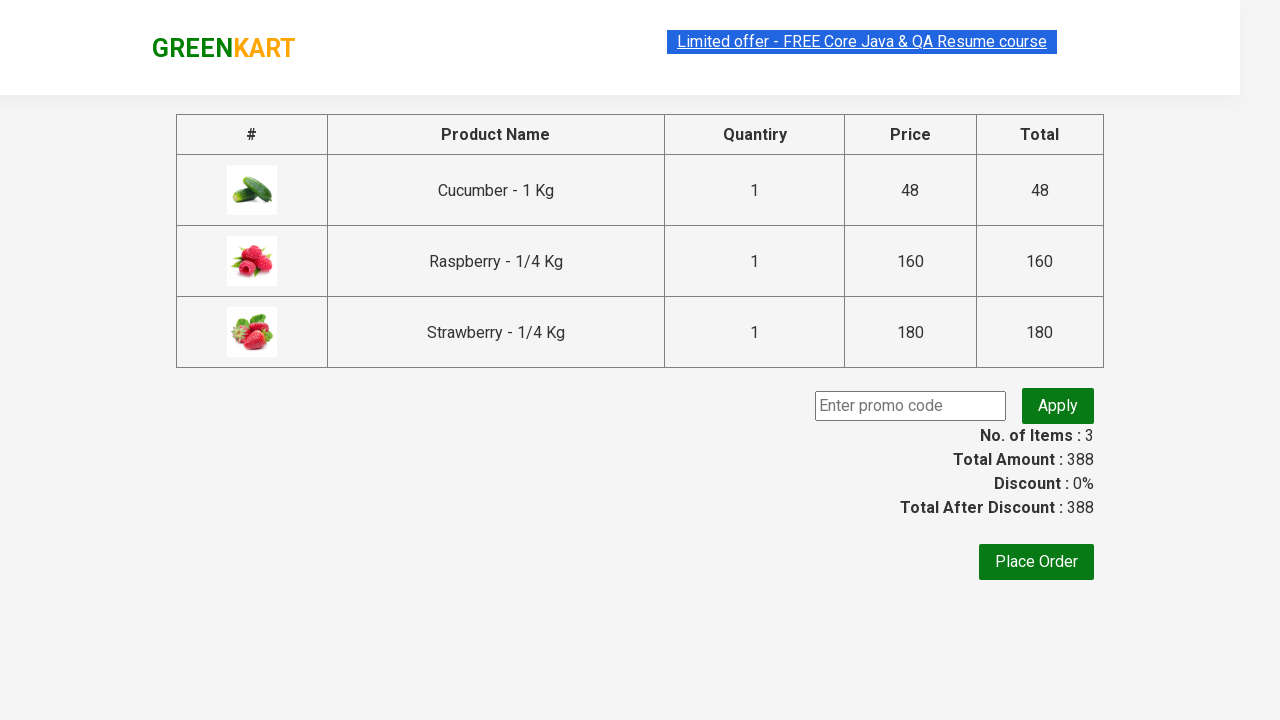

Extracted cart product names: ['Cucumber - 1 Kg', 'Raspberry - 1/4 Kg', 'Strawberry - 1/4 Kg']
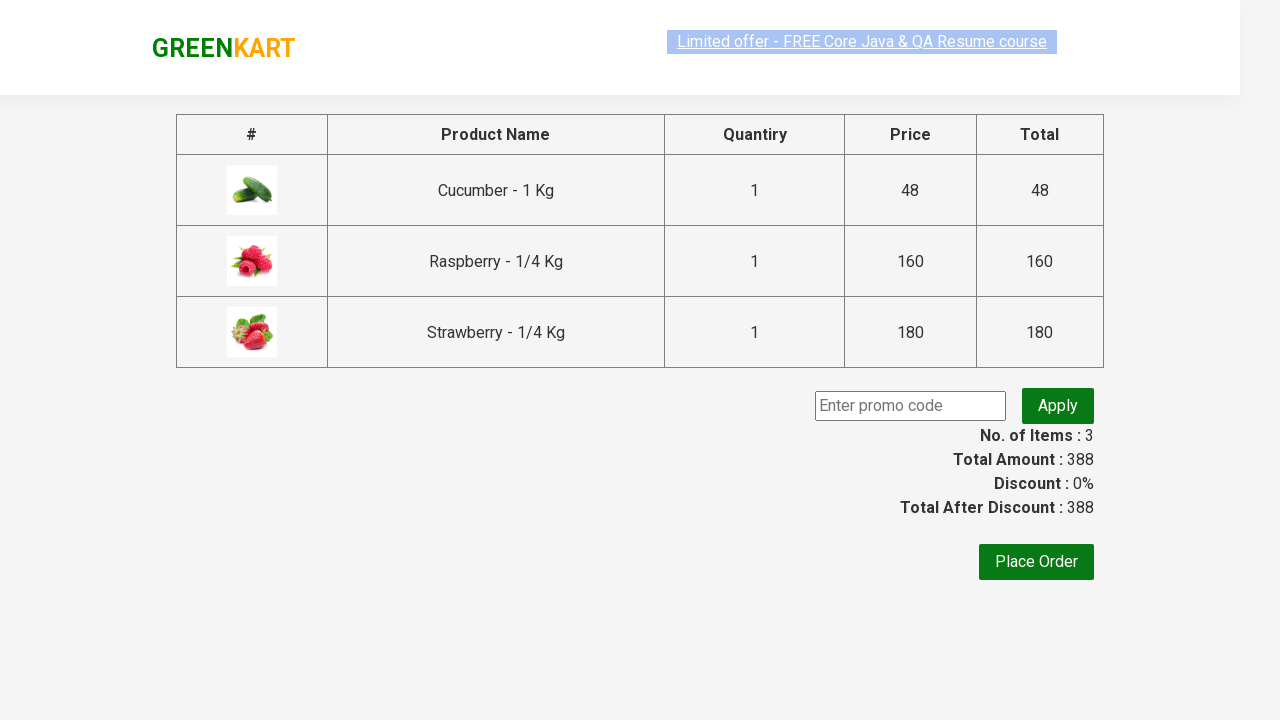

Verified that cart products match the products added from search results
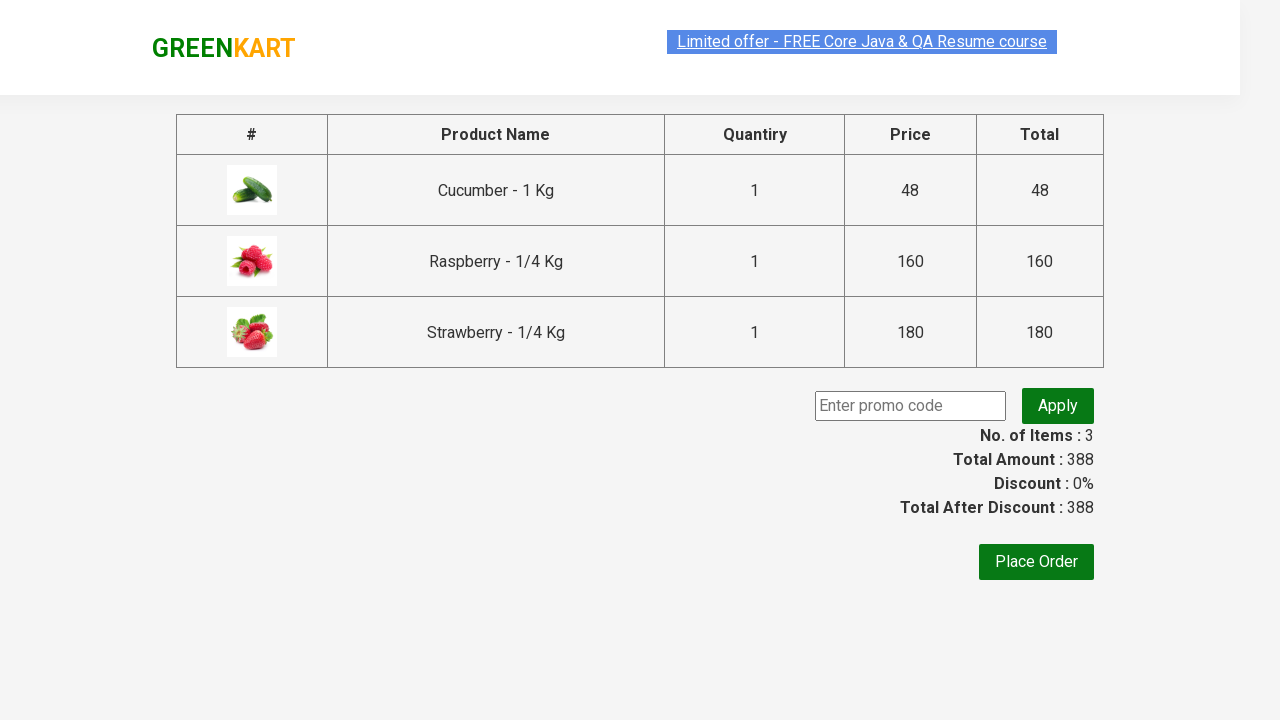

Waited for promo code input field to be visible
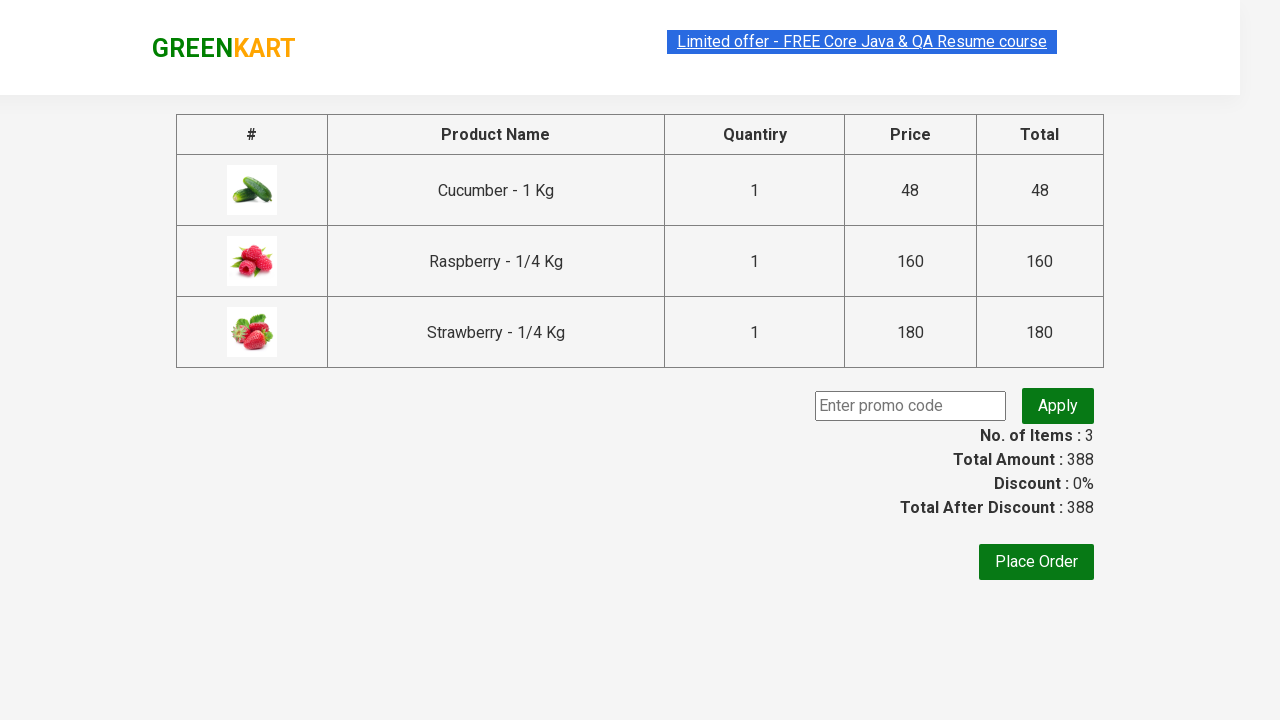

Filled promo code field with 'rahulshettyacademy' on .promoCode
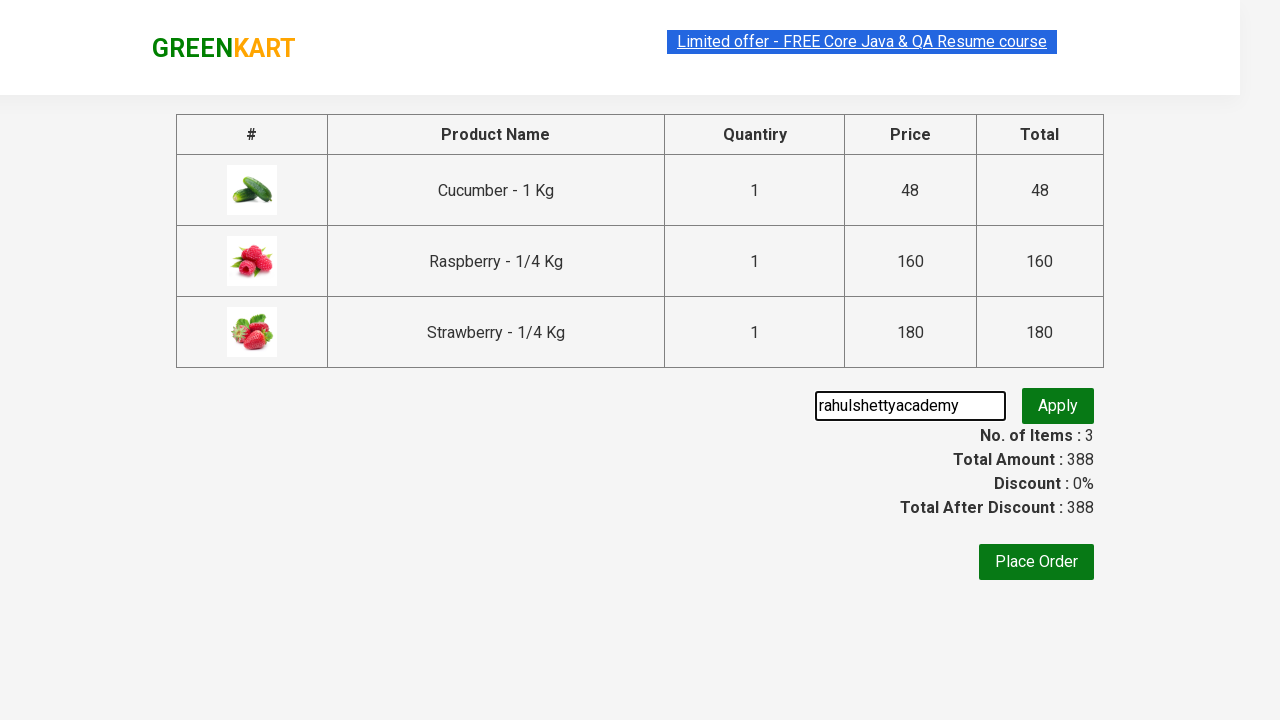

Clicked promo code apply button at (1058, 406) on .promoBtn
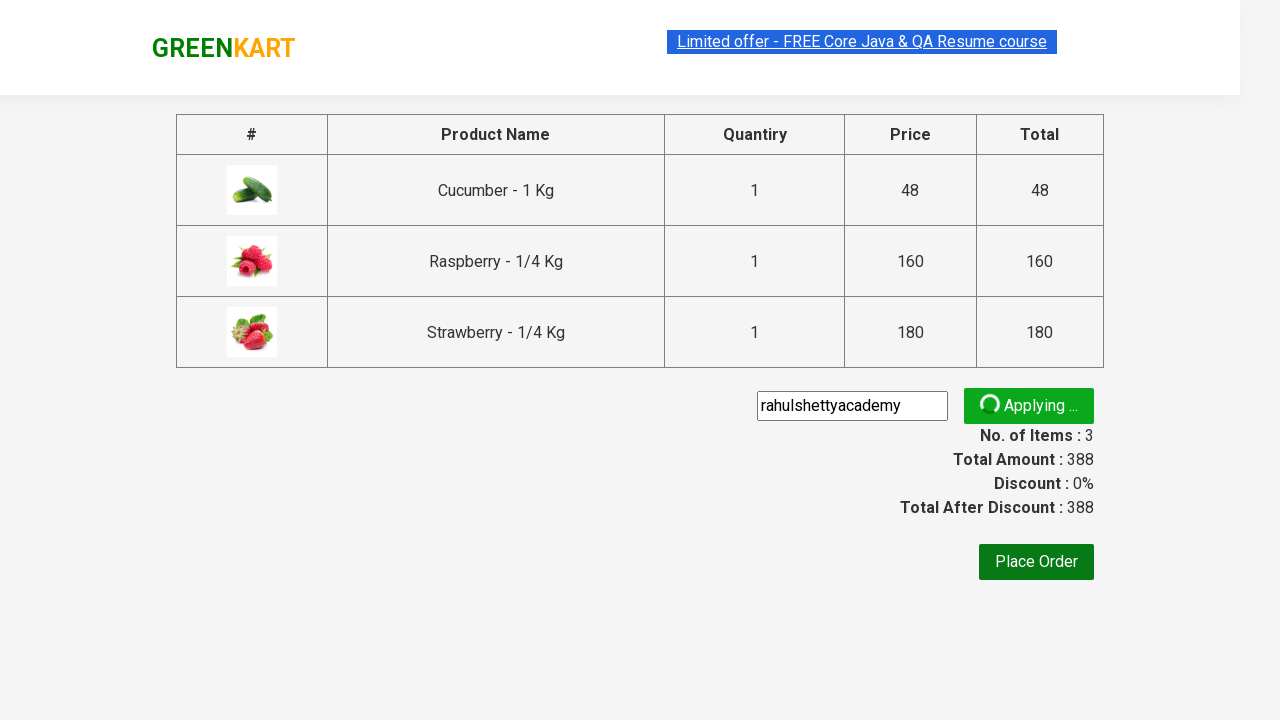

Waited for promo code confirmation message to appear
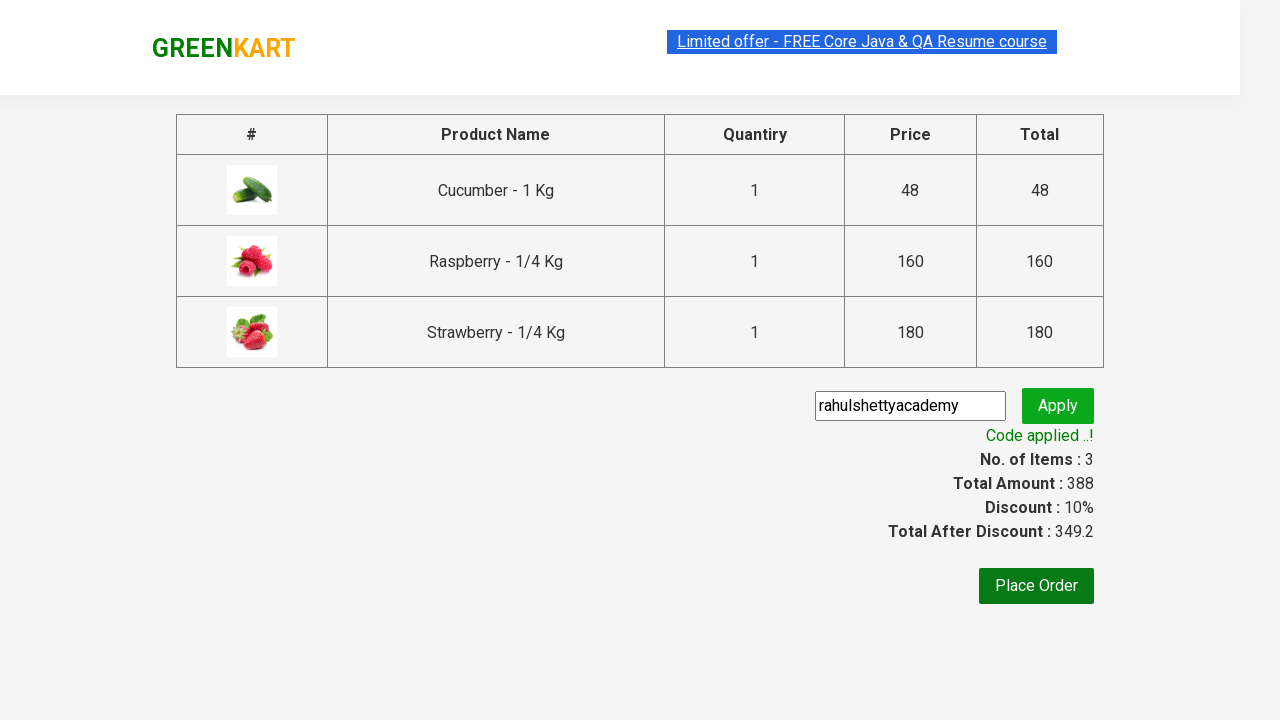

Verified promo code was successfully applied with message 'Code applied ..!'
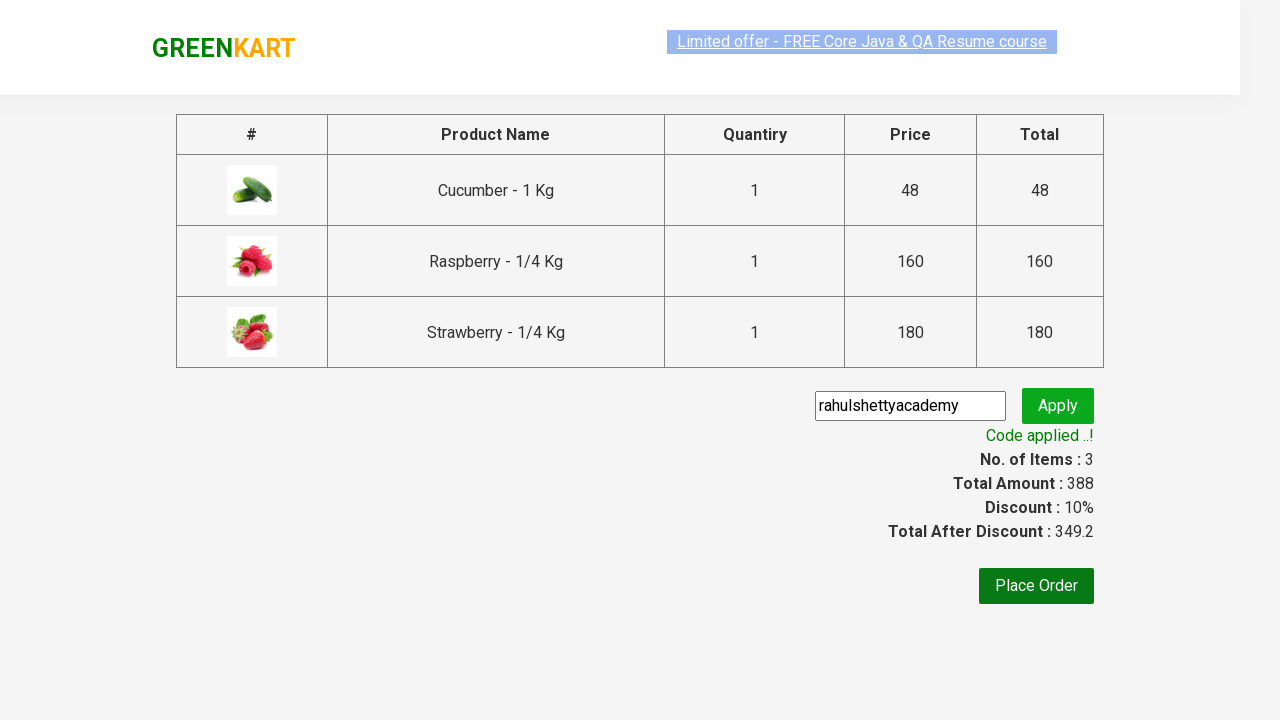

Retrieved all price elements from cart (found 3 items)
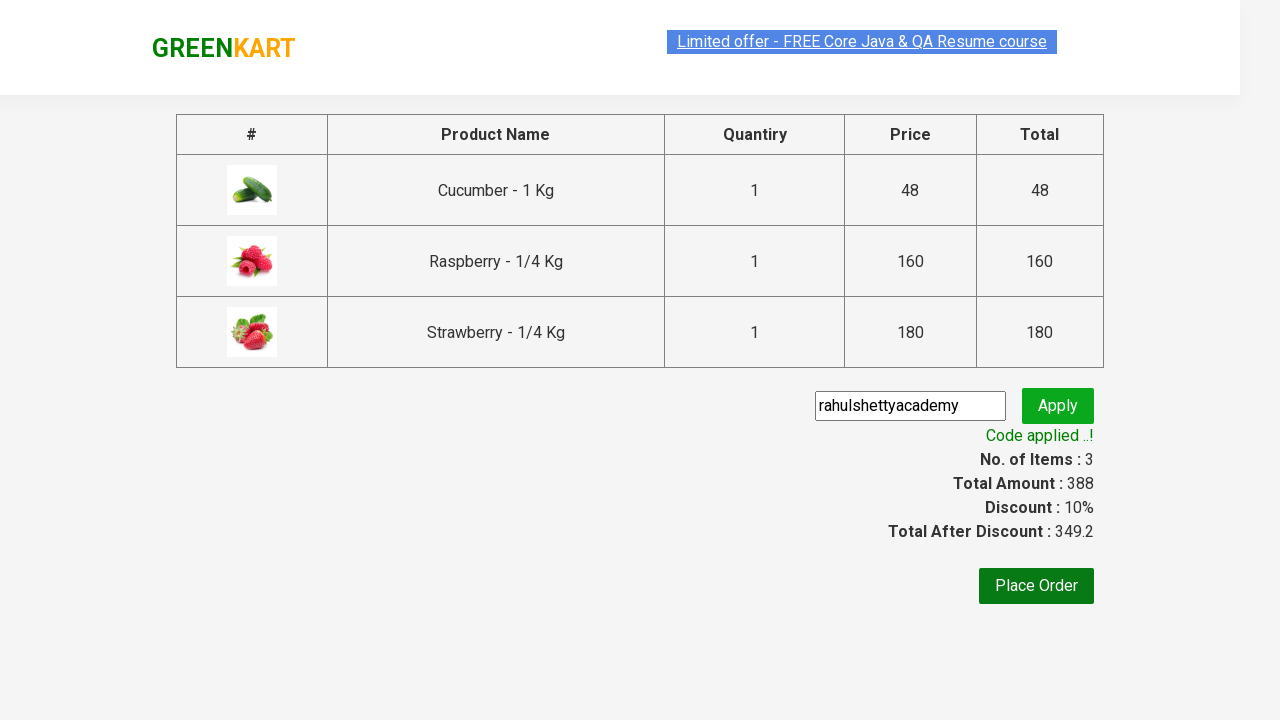

Calculated sum of all product prices: 388.0
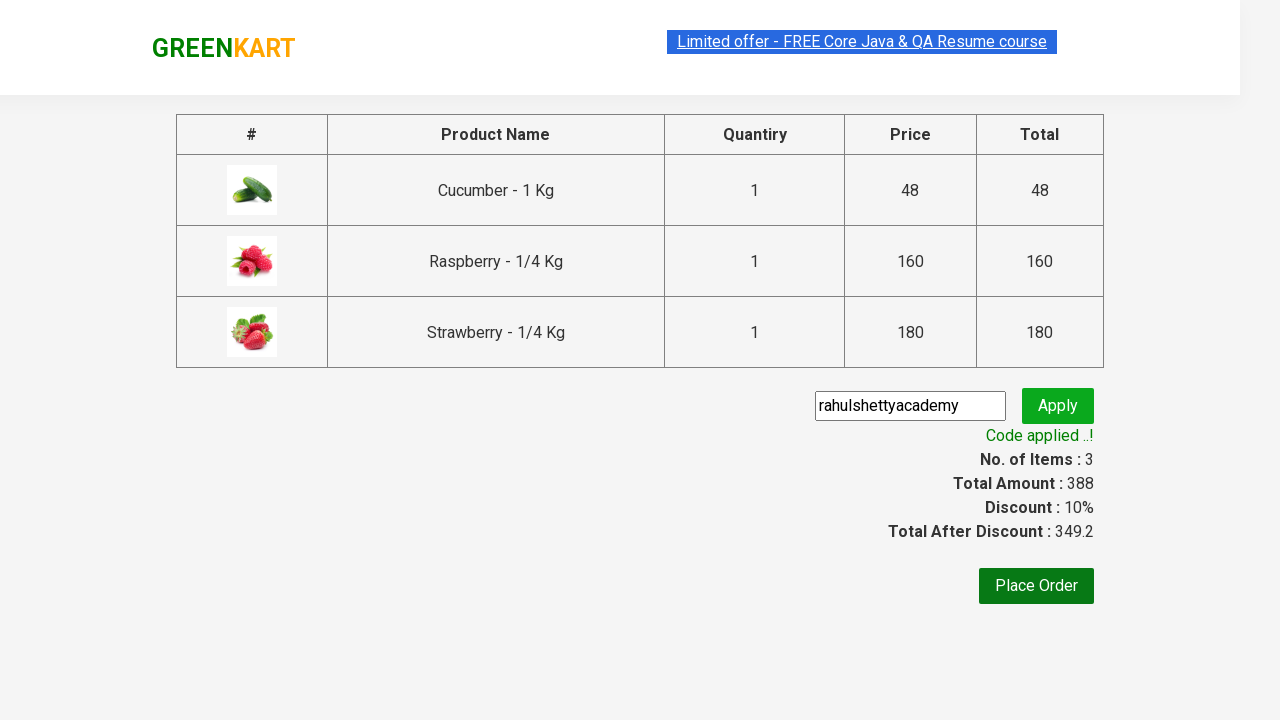

Retrieved actual discounted price: 349.2
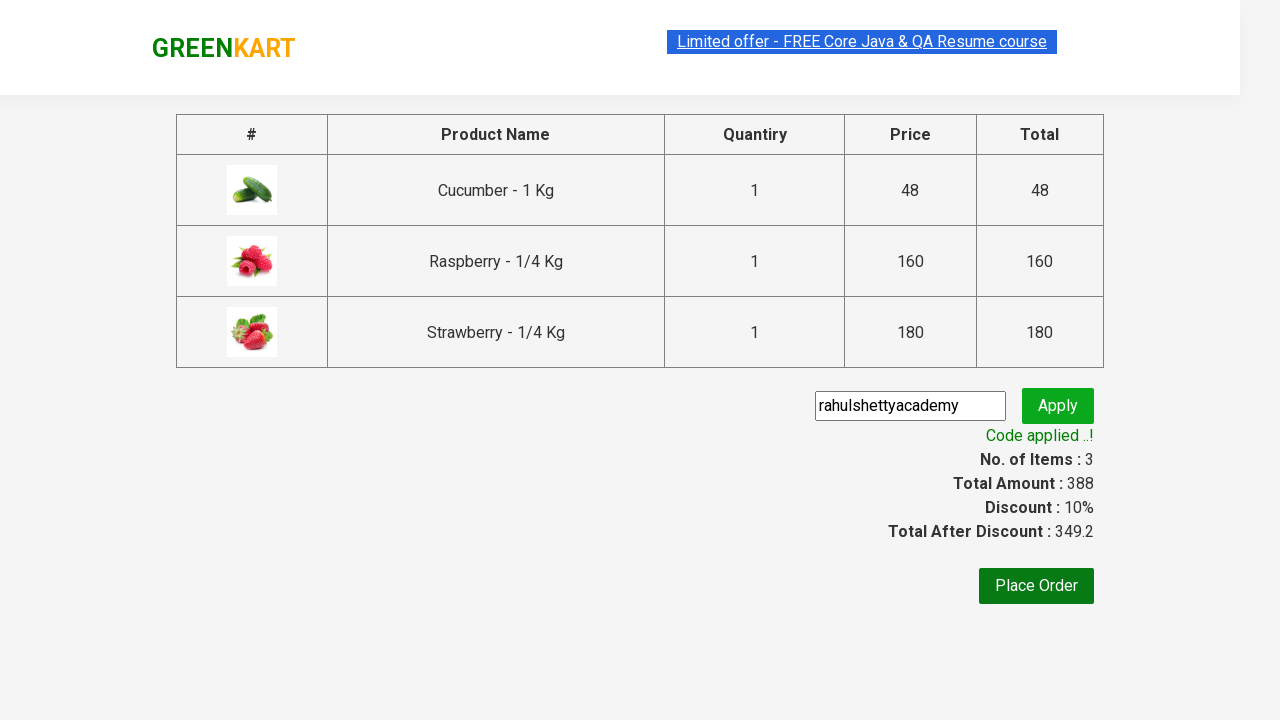

Retrieved discount percentage text: '10%'
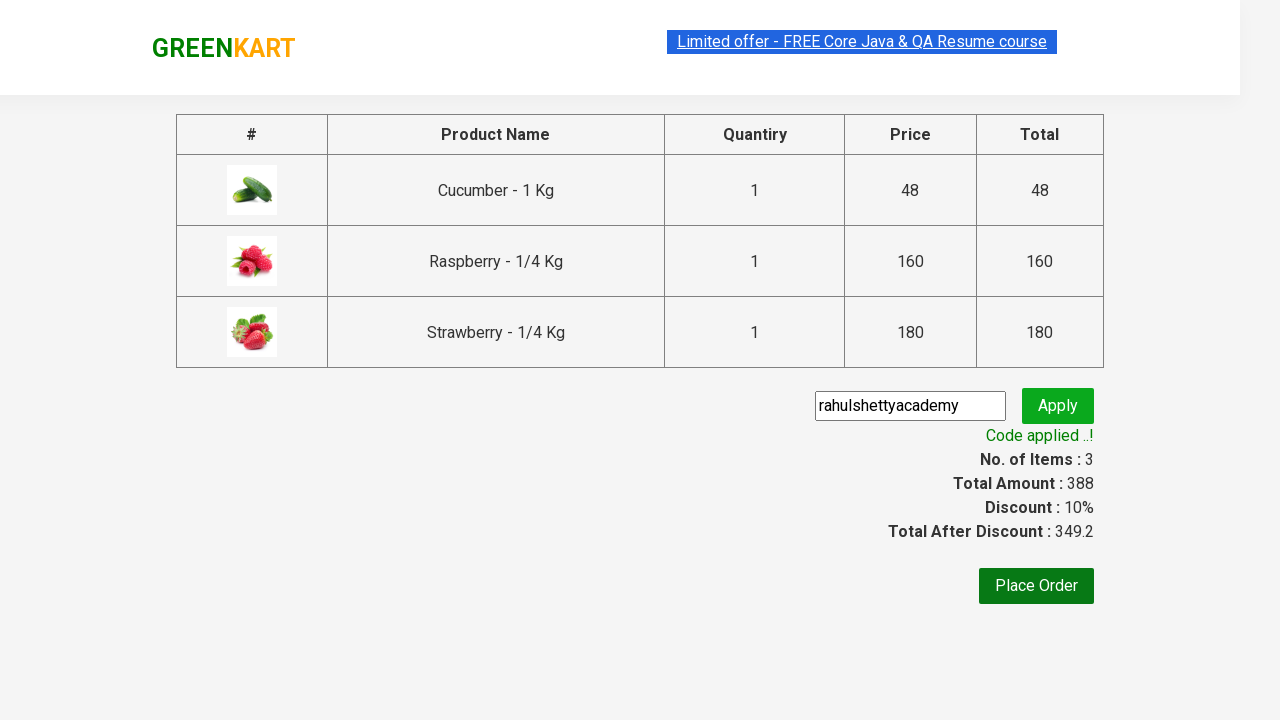

Parsed discount percentage: 10%
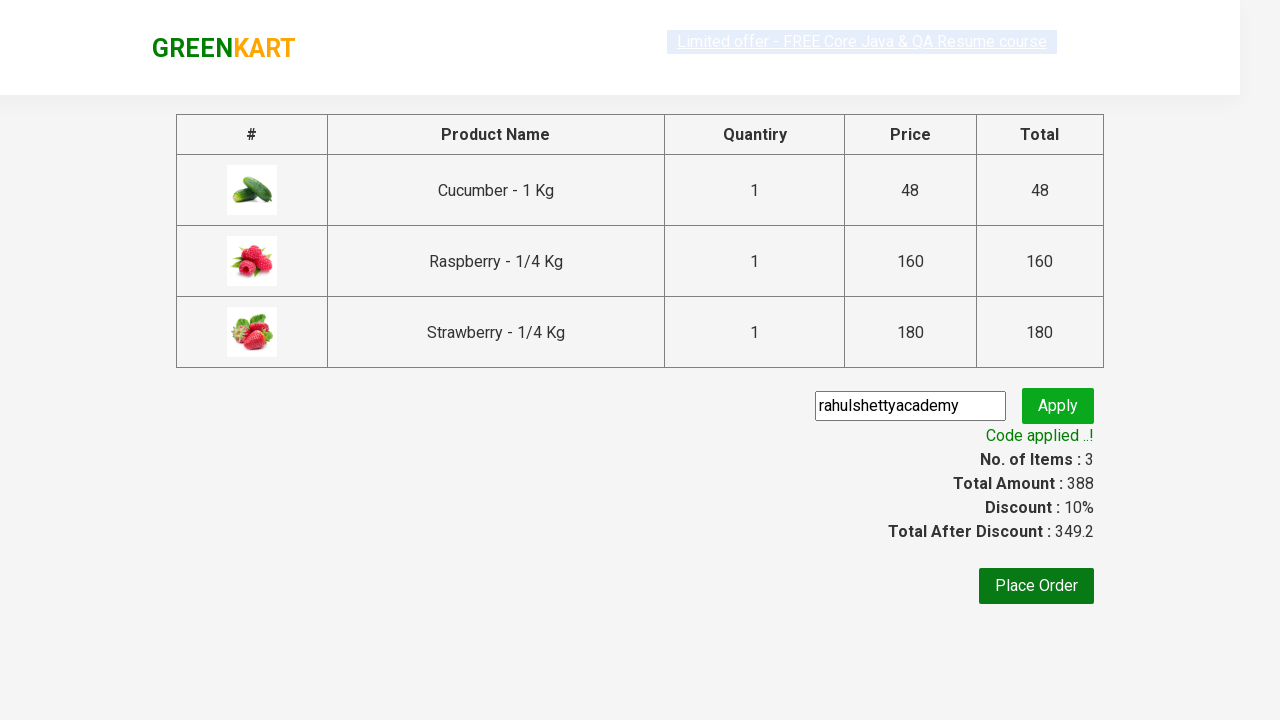

Calculated expected discounted price: 349.2 (sum: 388.0, discount: 10%)
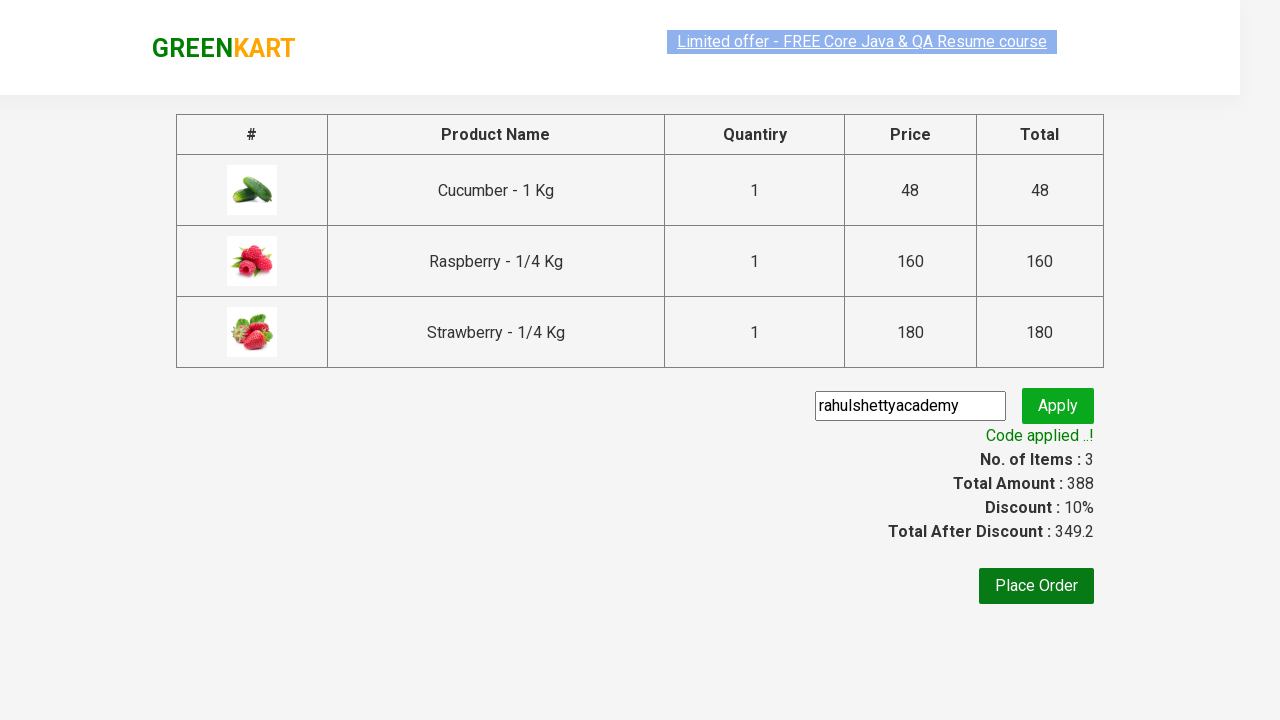

Verified discount calculation is correct: expected price 349.2 matches actual price 349.2
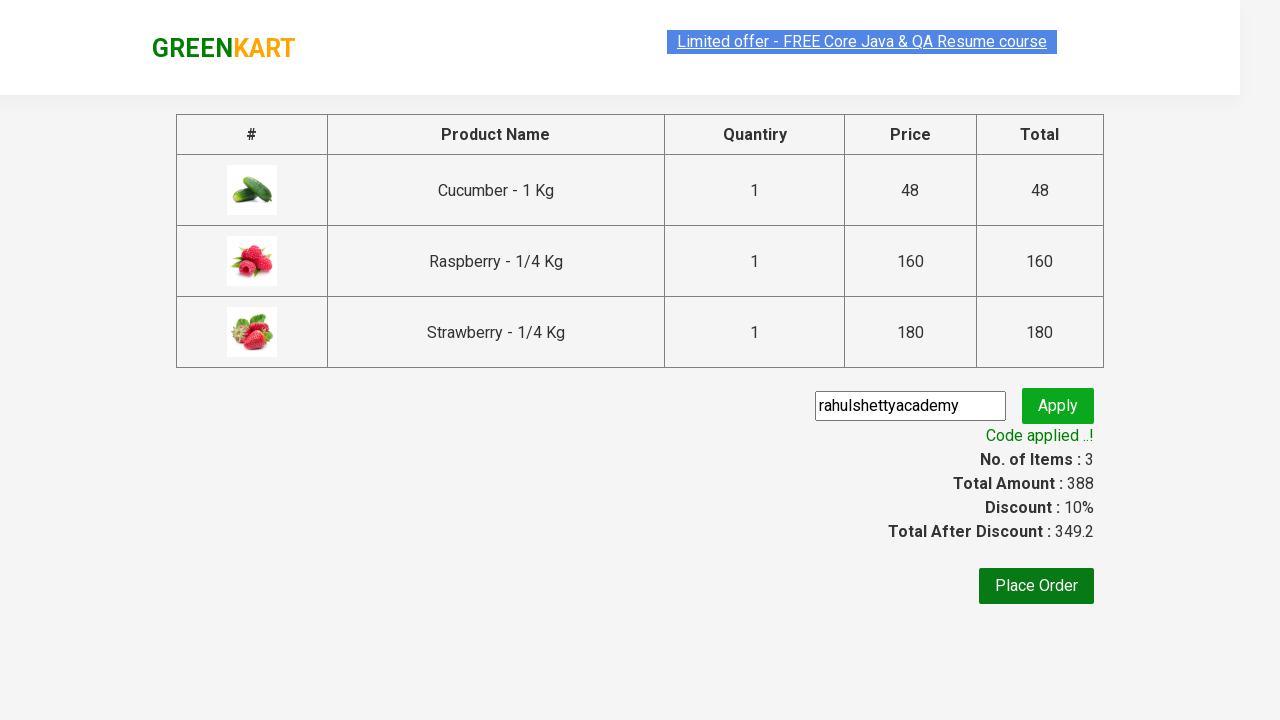

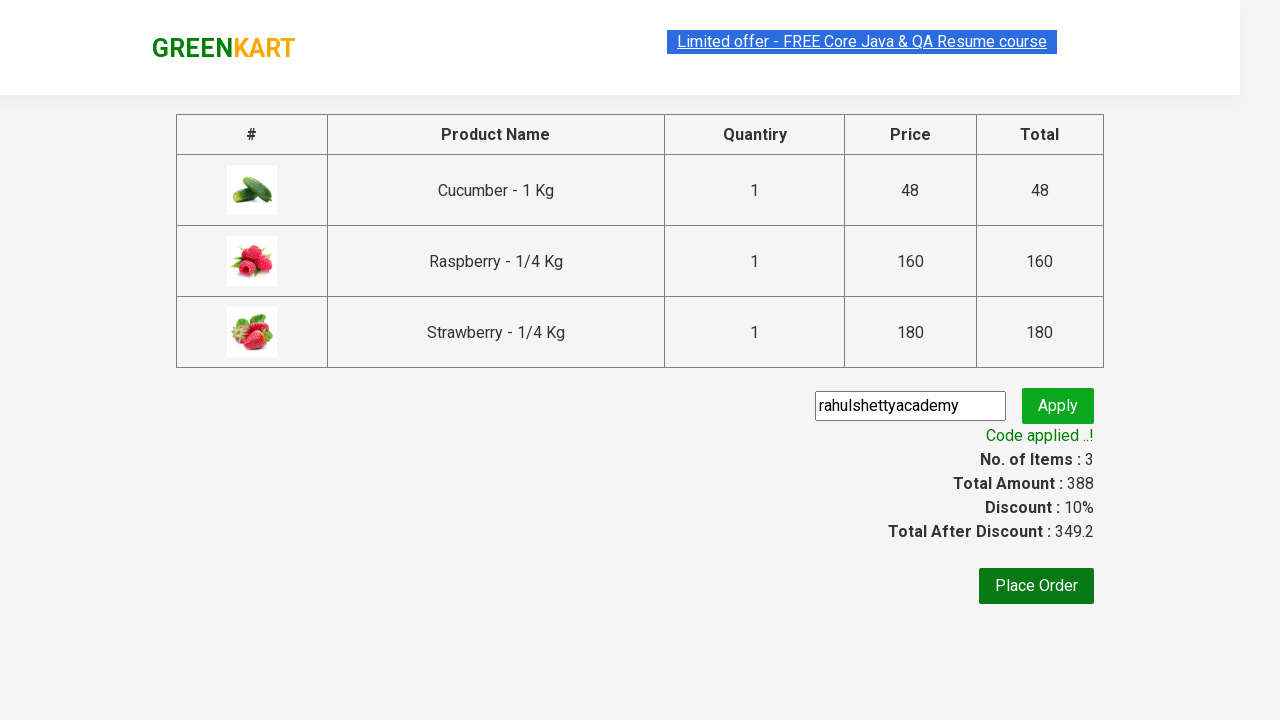